Navigates to the ITA Matrix flight search website and waits for it to load

Starting URL: https://matrix.itasoftware.com/

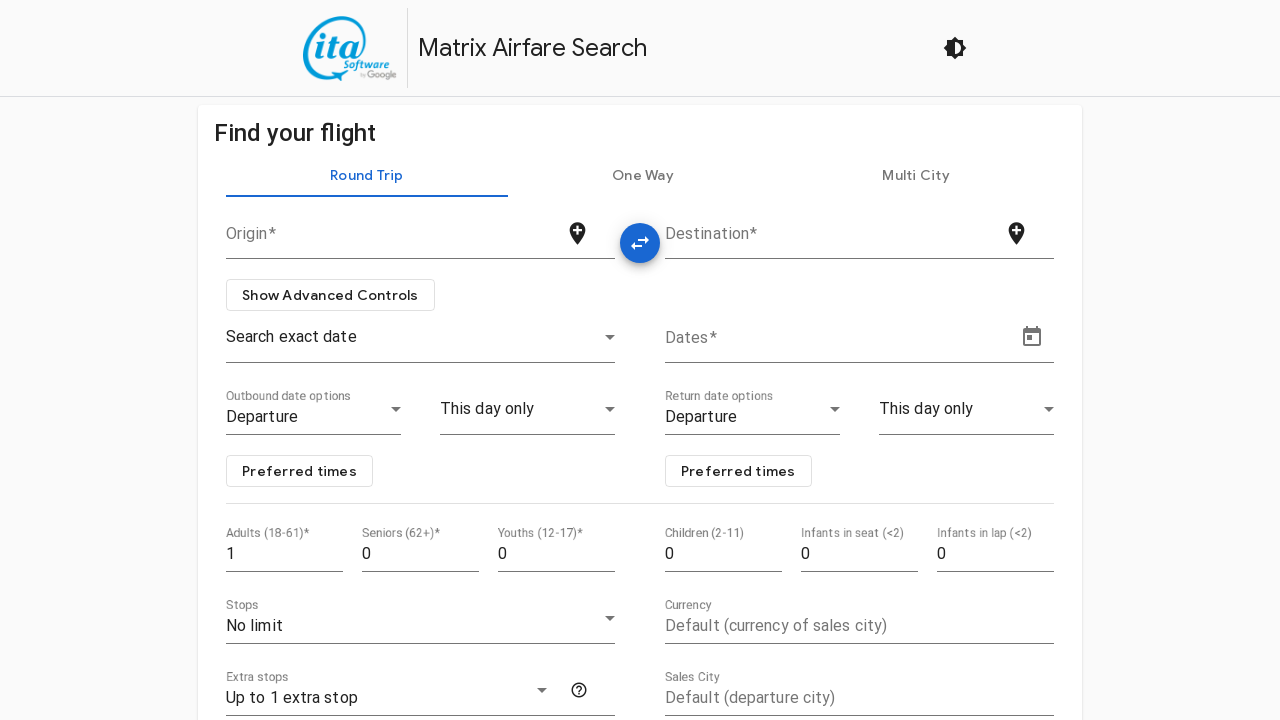

Waited 5 seconds for ITA Matrix page to fully load
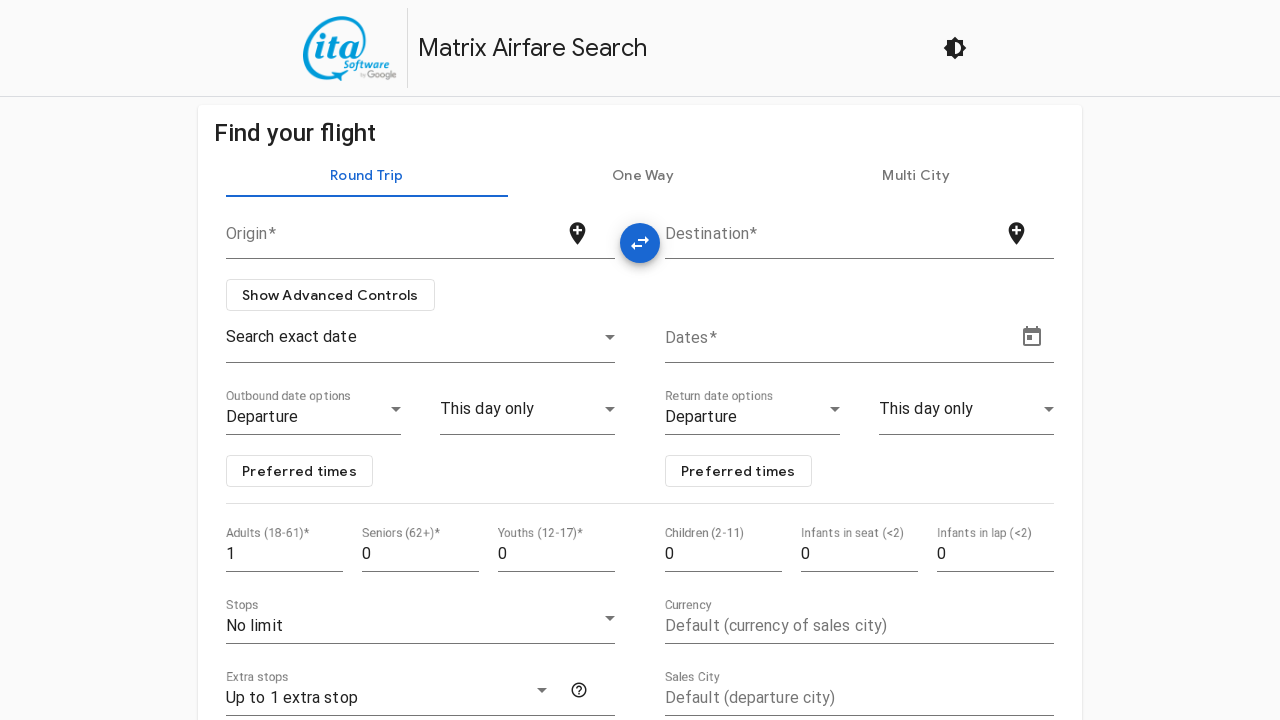

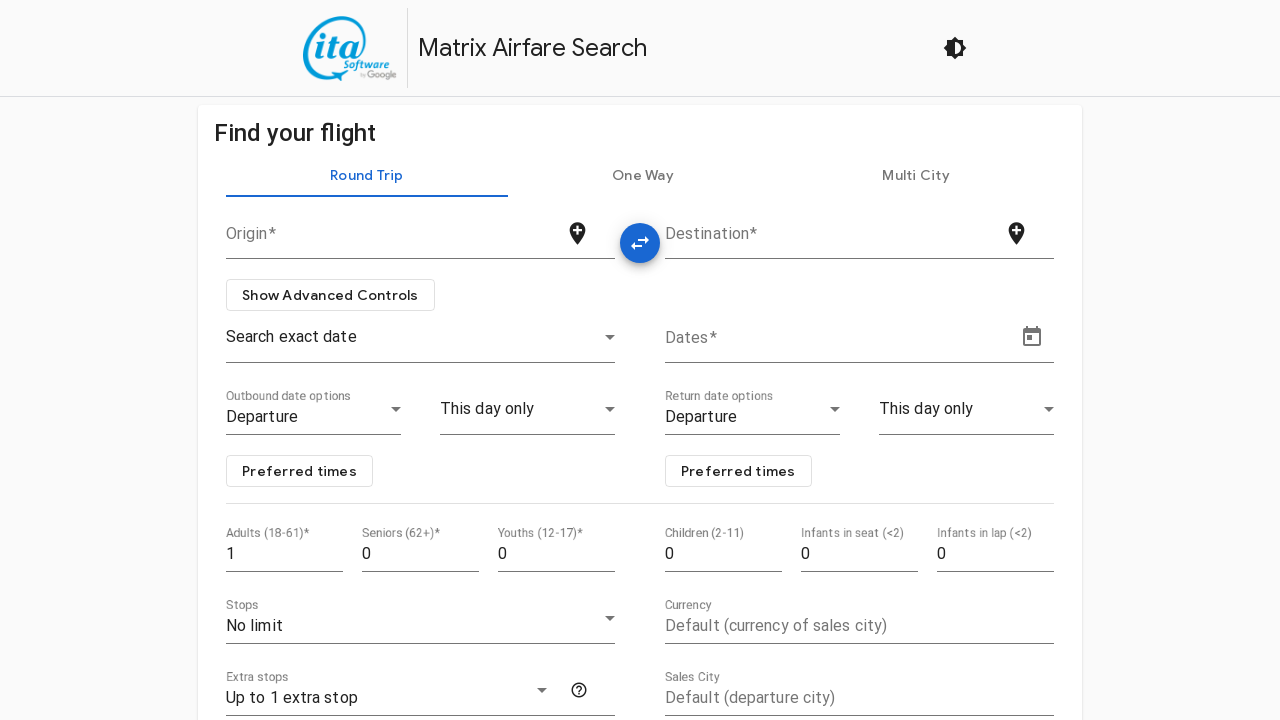